Tests window switching functionality by clicking a button in an iframe that opens a new window, then switches to the new window and verifies the login button is present

Starting URL: https://www.w3schools.com/Jsref/tryit.asp?filename=tryjsref_win_open

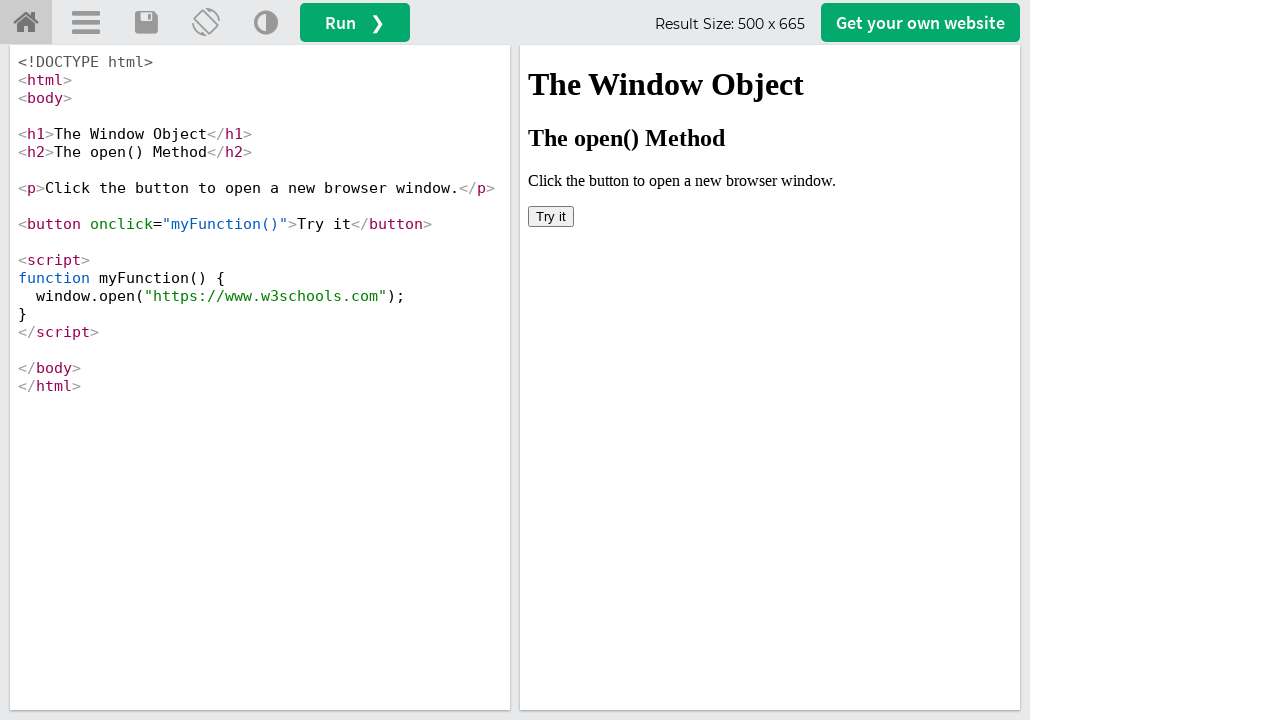

Located iframe with id 'iframeResult'
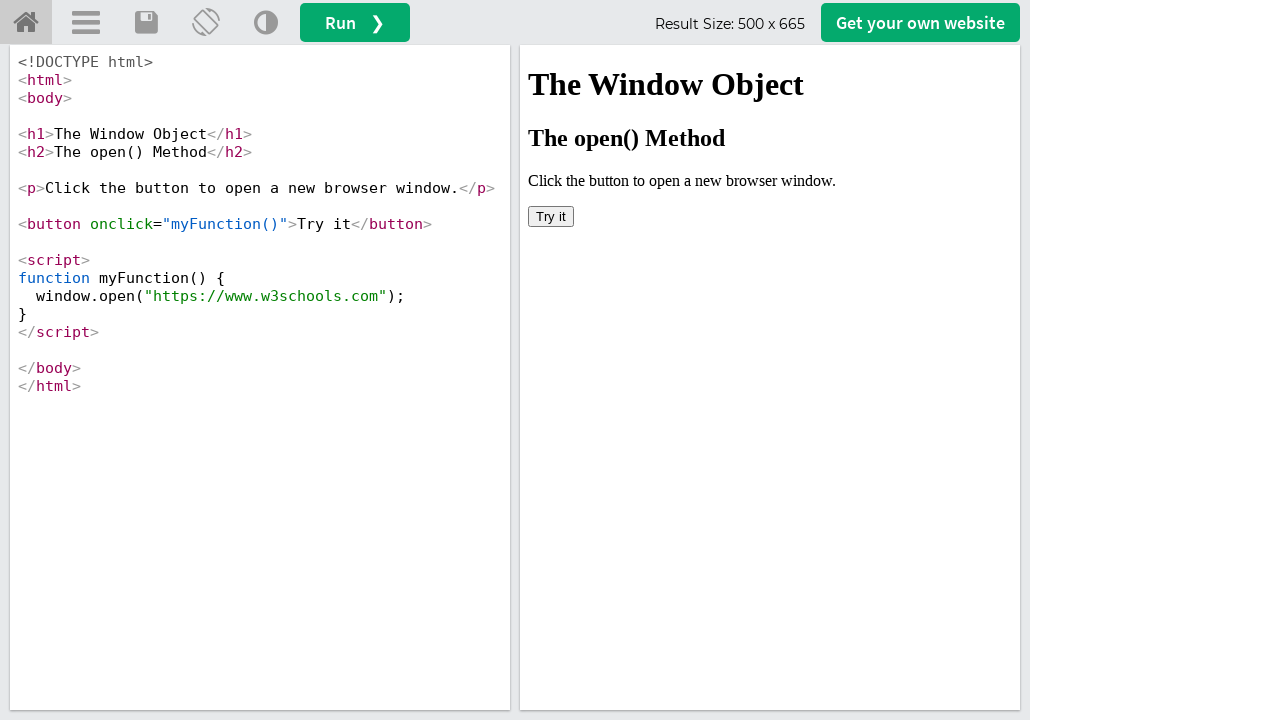

Clicked button in iframe that opens a new window at (551, 216) on iframe#iframeResult >> internal:control=enter-frame >> xpath=/html/body/button
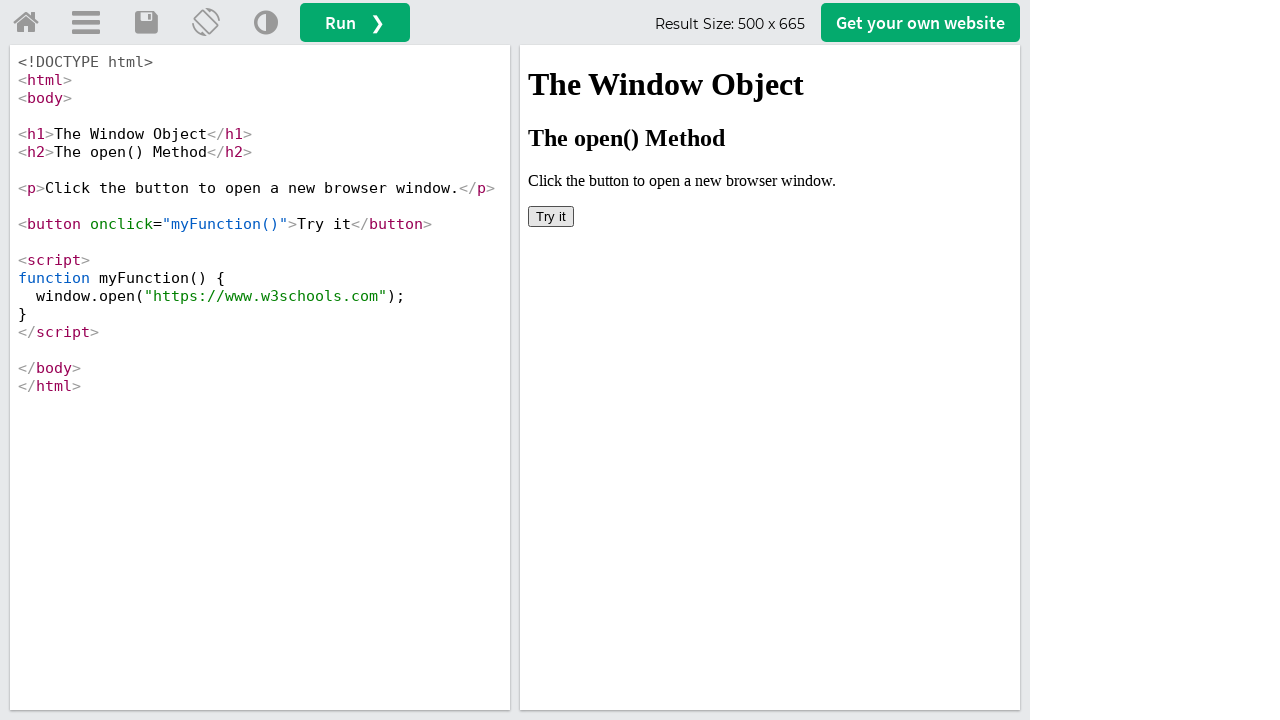

New window opened and captured
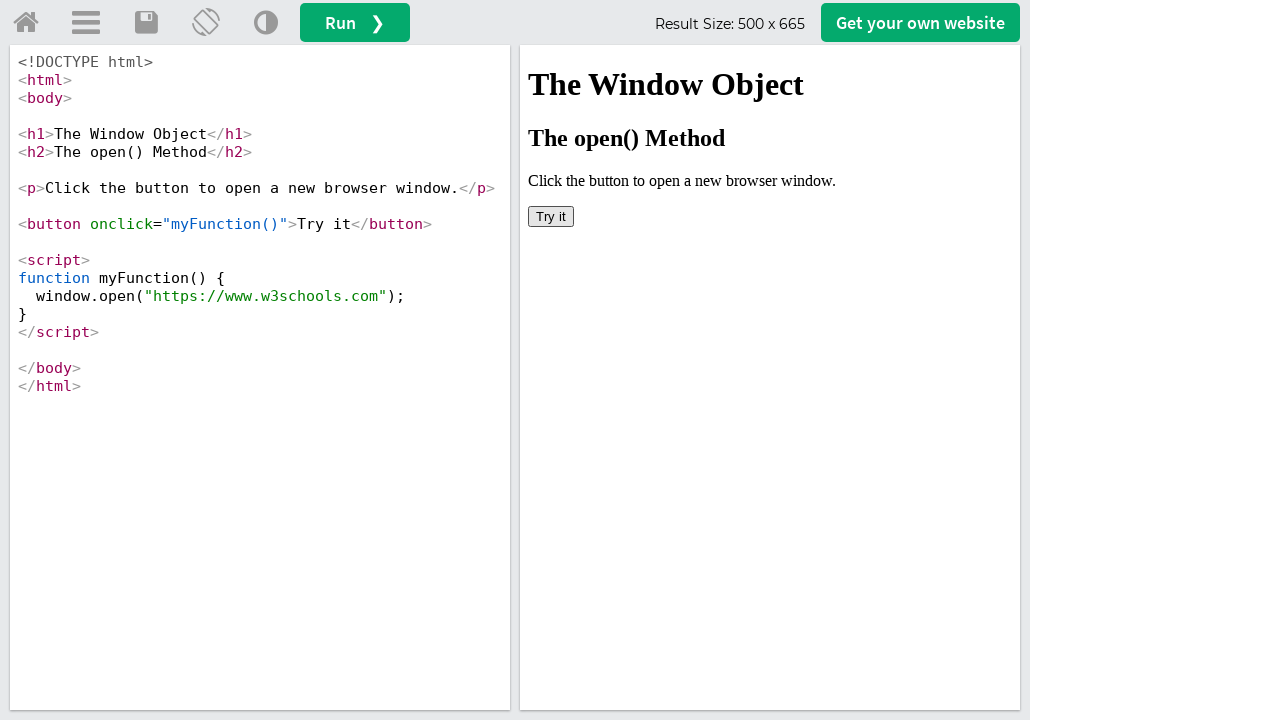

New page finished loading
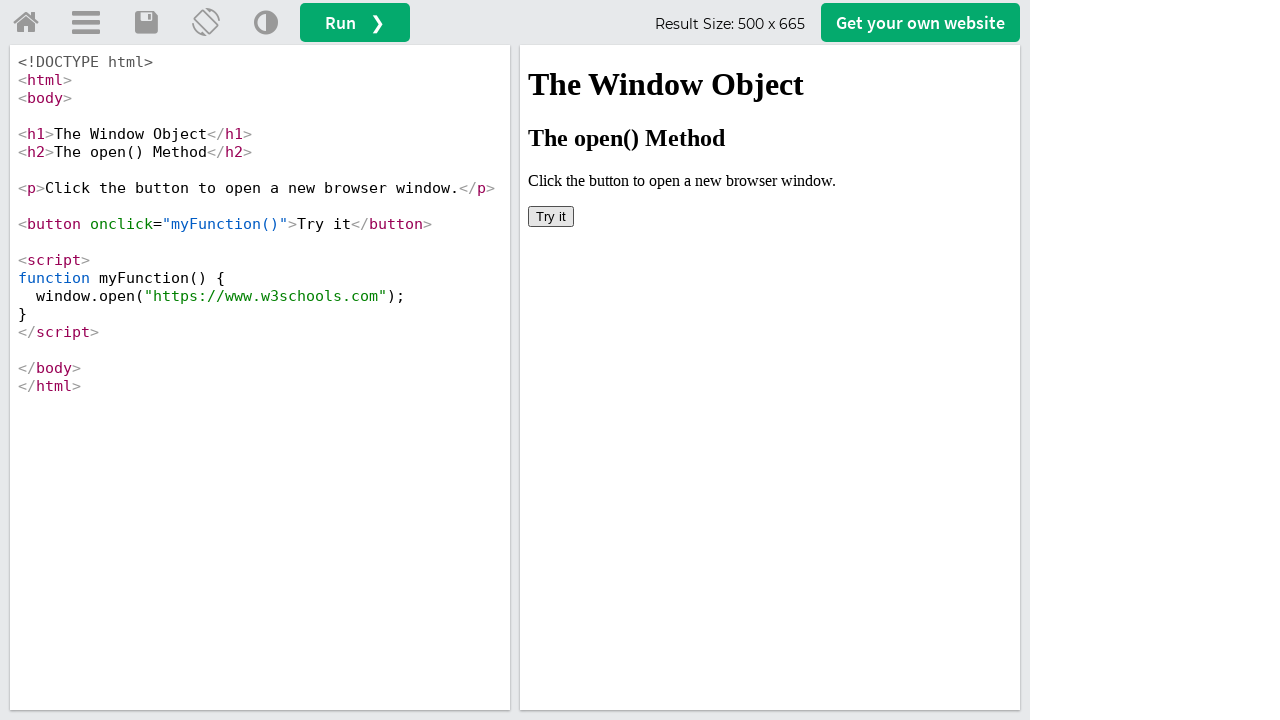

Located login button with id 'tnb-login-btn' on new page
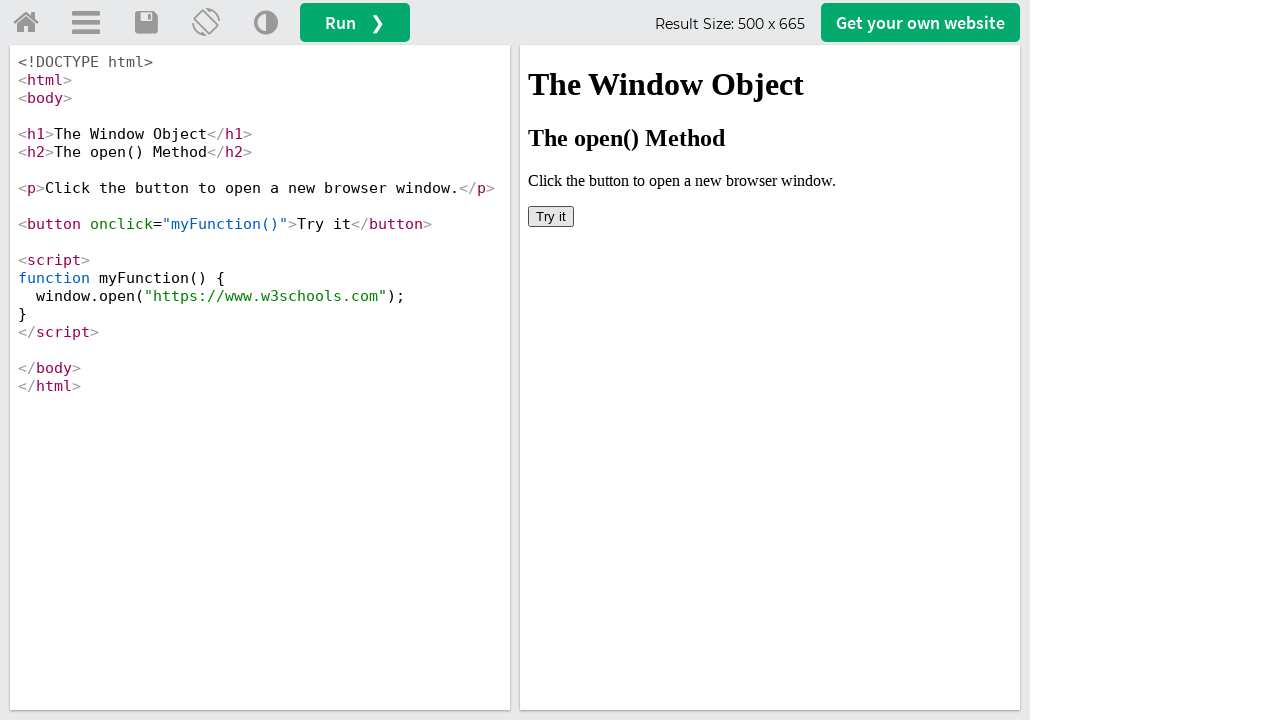

Checked if login button is enabled
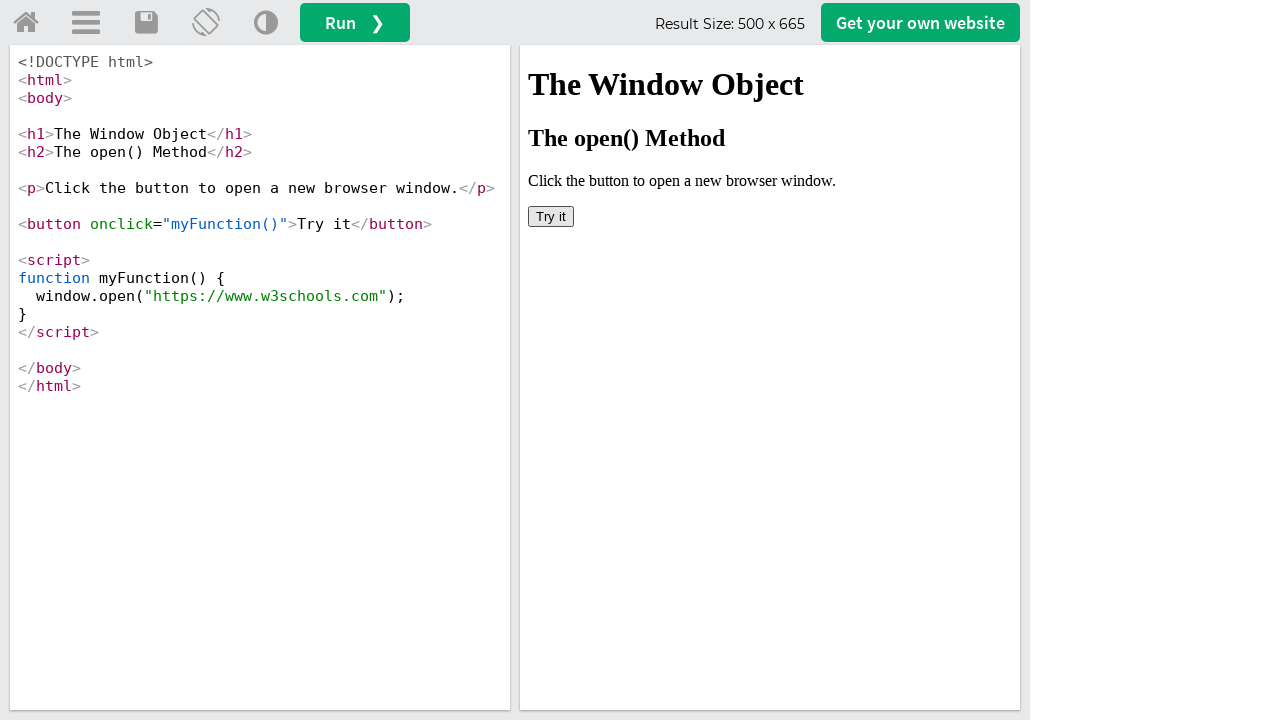

Verified login button state: enabled=True
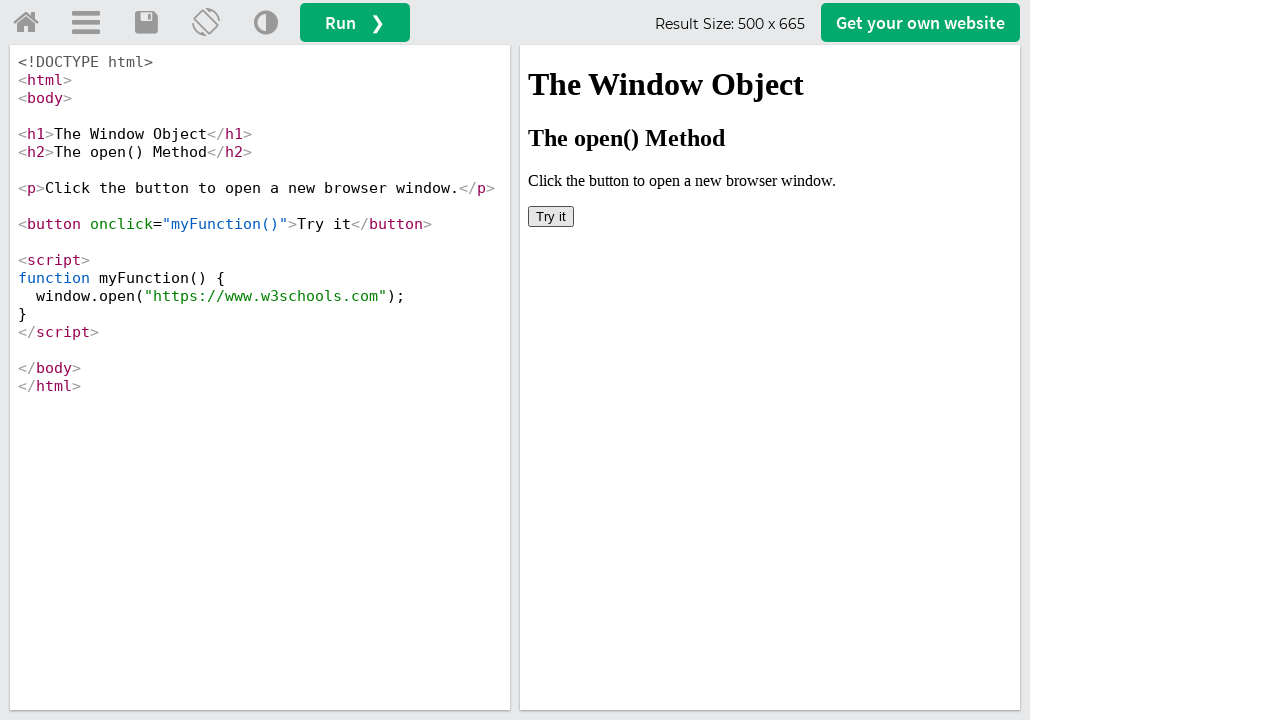

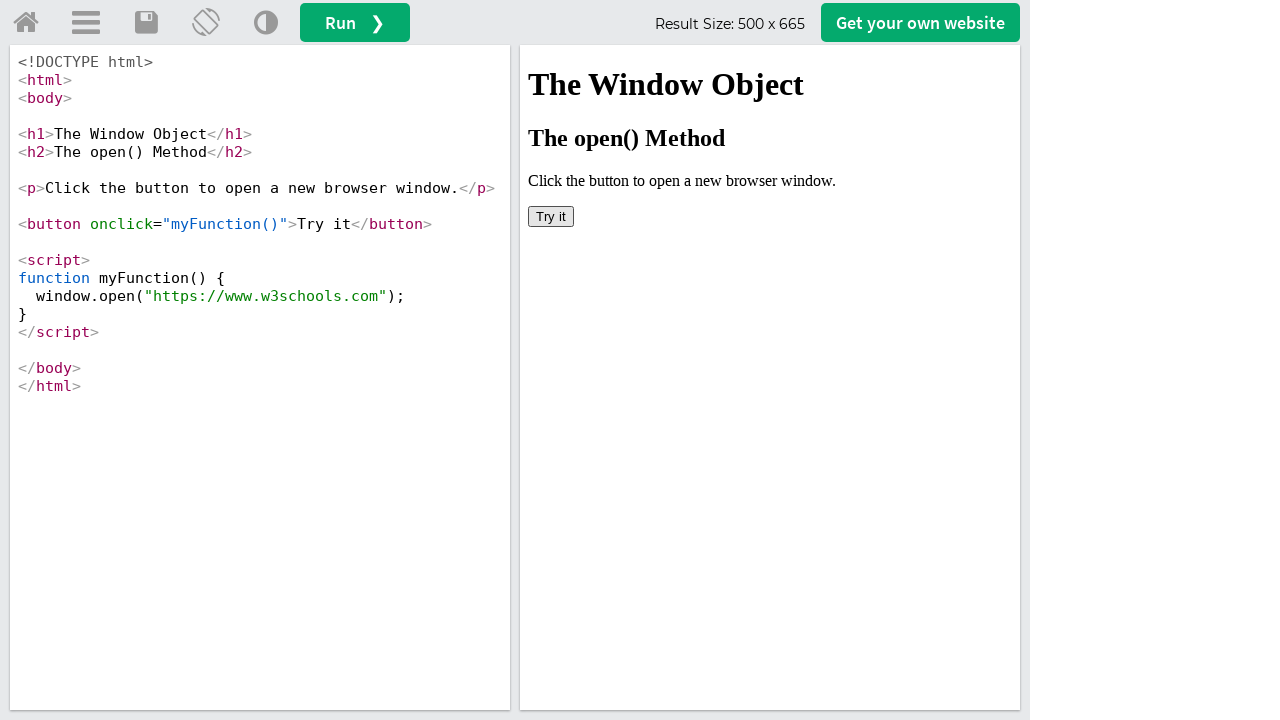